Tests navigation to the Stack page by clicking the corresponding link

Starting URL: https://dsportalapp.herokuapp.com/home

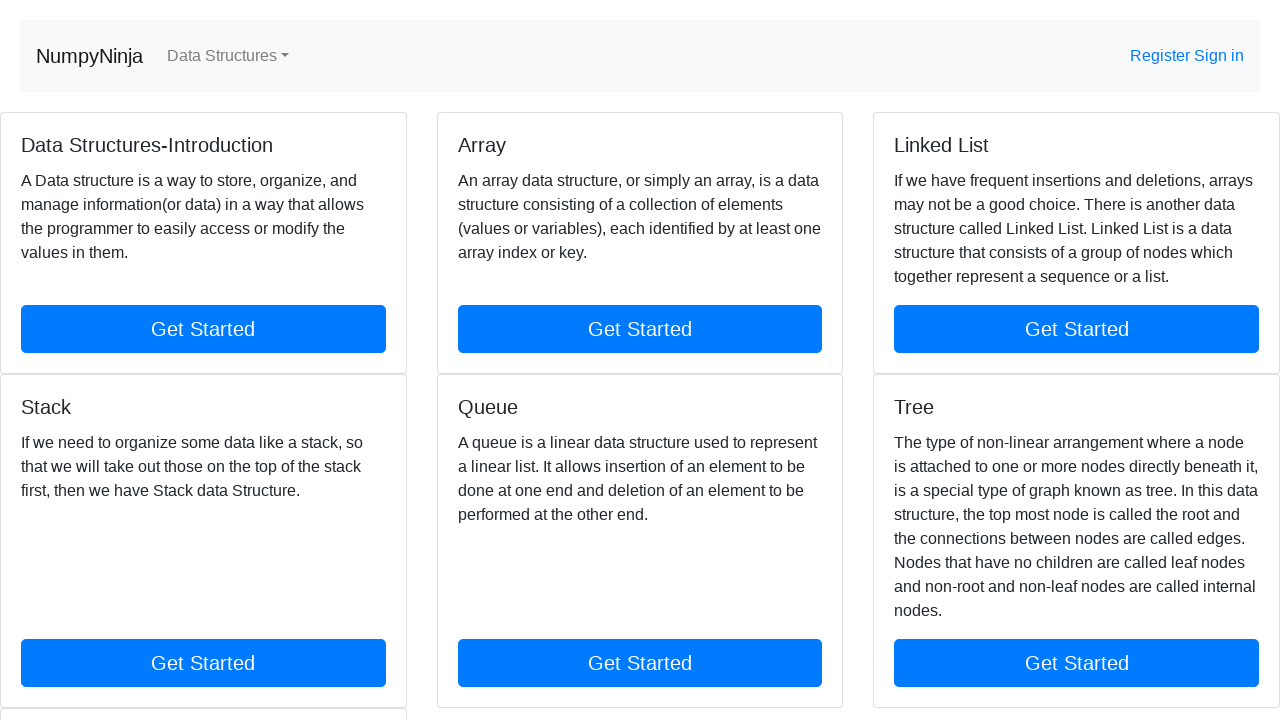

Clicked on Stack link to navigate to Stack page at (203, 663) on a[href='stack']
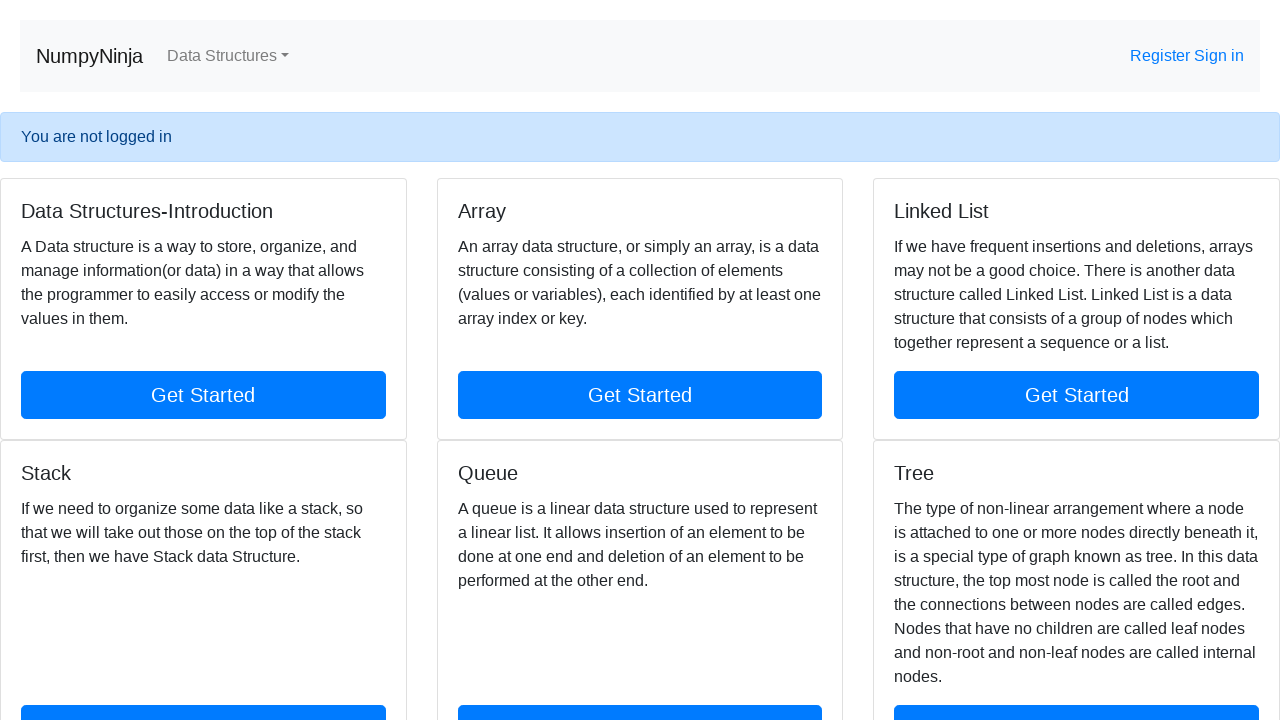

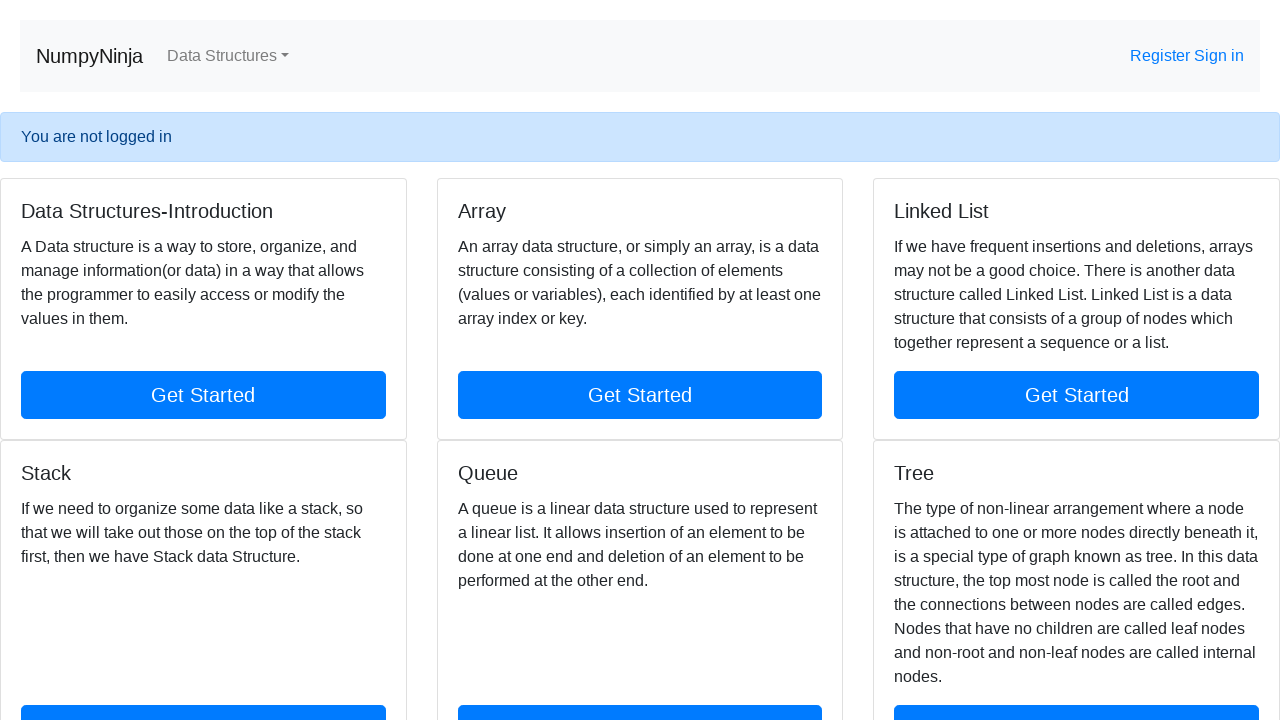